Tests alert handling functionality by triggering different types of JavaScript alerts and interacting with them

Starting URL: https://demoqa.com/alerts

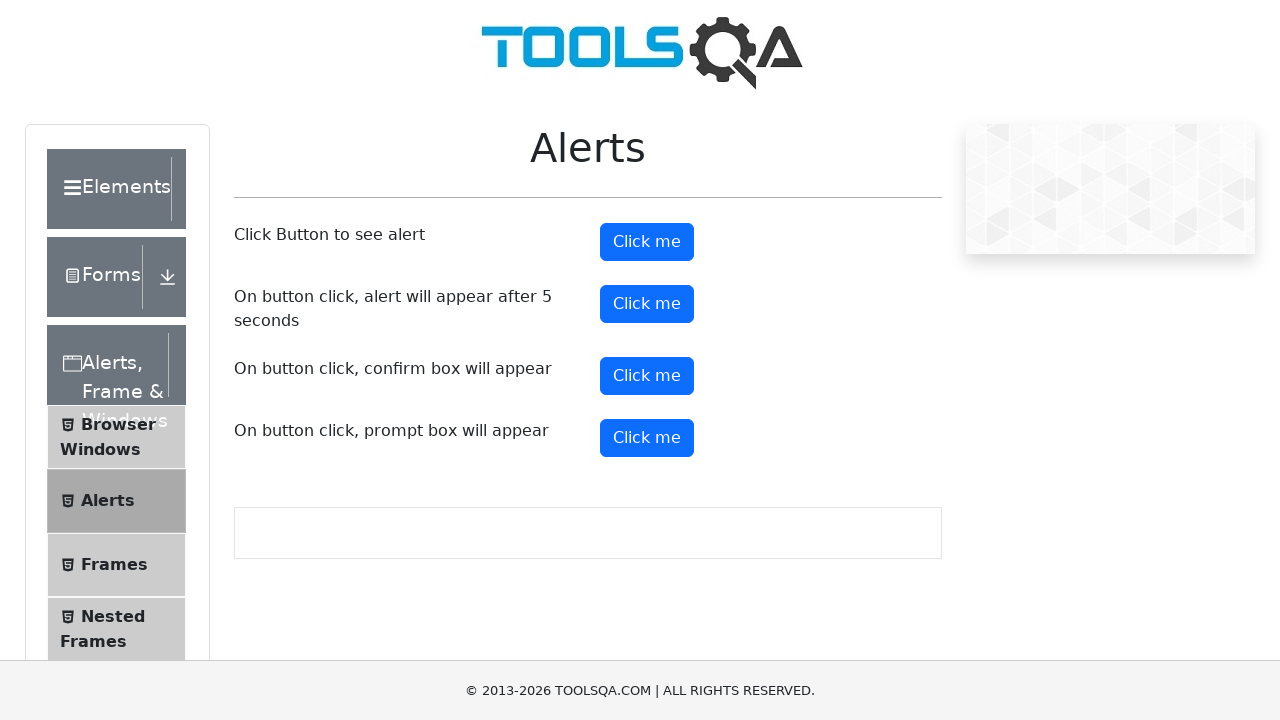

Clicked button to trigger simple alert at (647, 242) on #alertButton
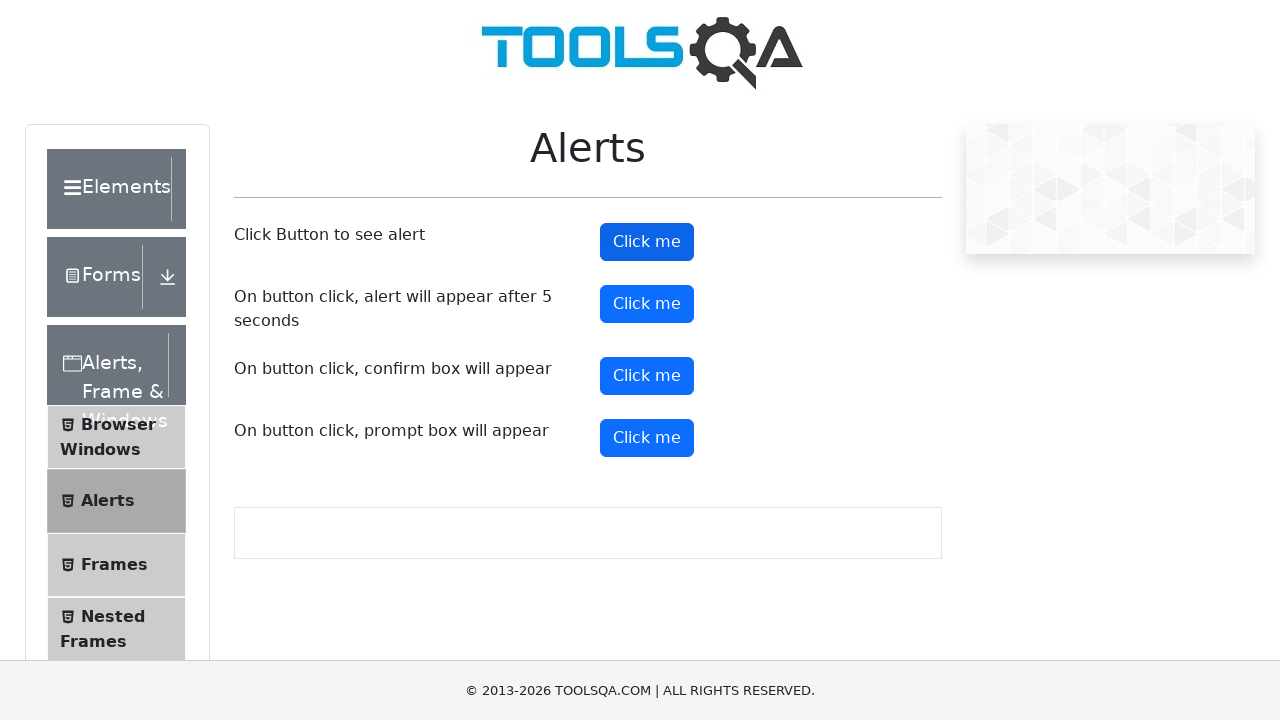

Set up dialog handler to accept alerts
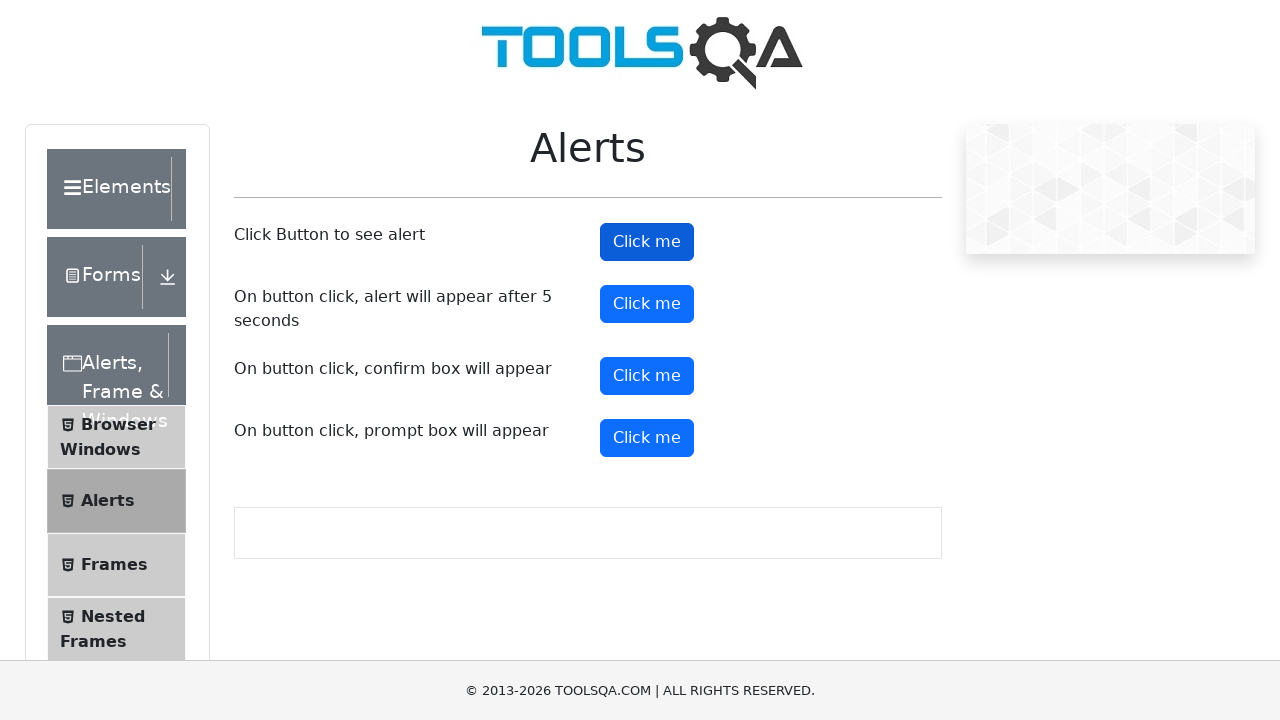

Clicked button to trigger confirmation dialog at (647, 376) on #confirmButton
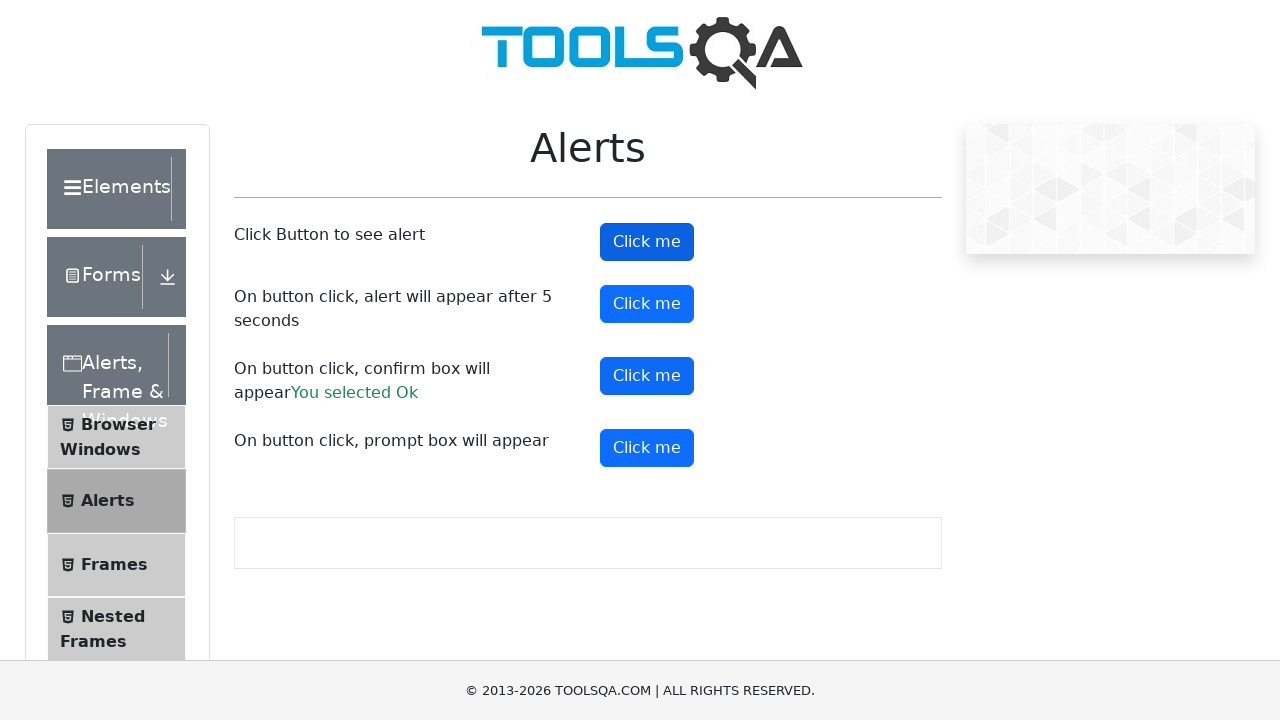

Set up dialog handler to dismiss confirmation dialogs
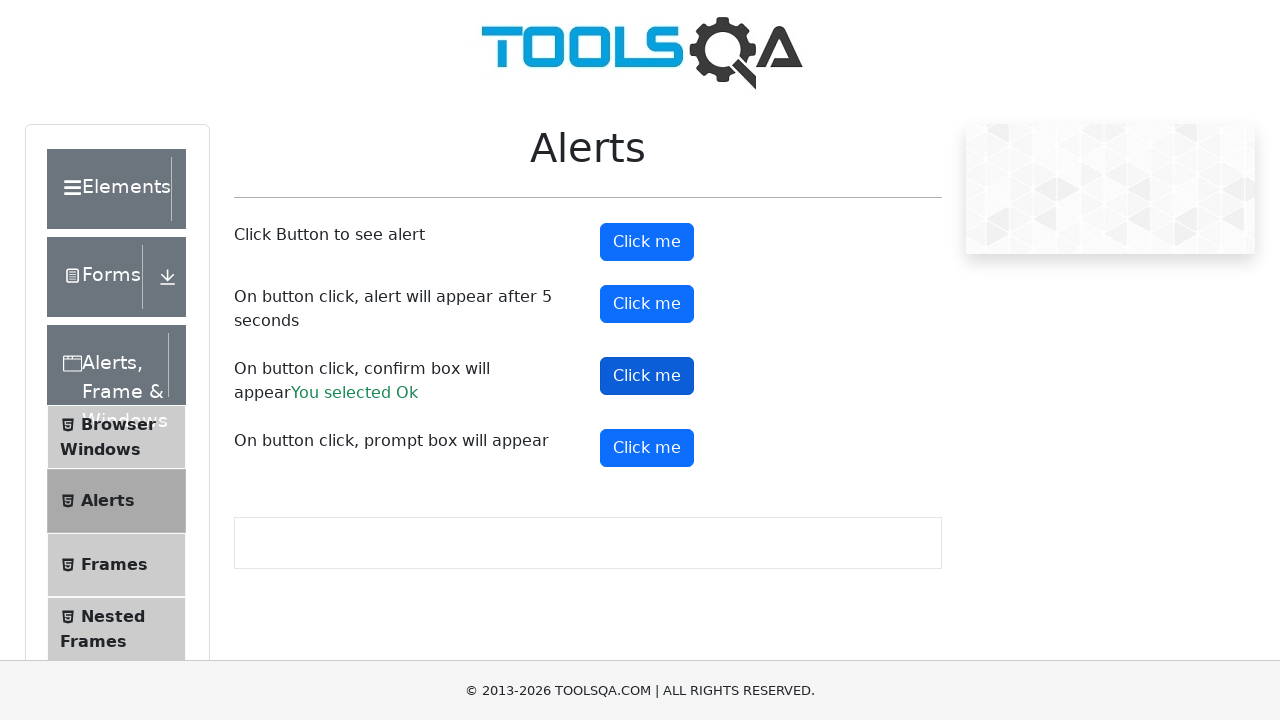

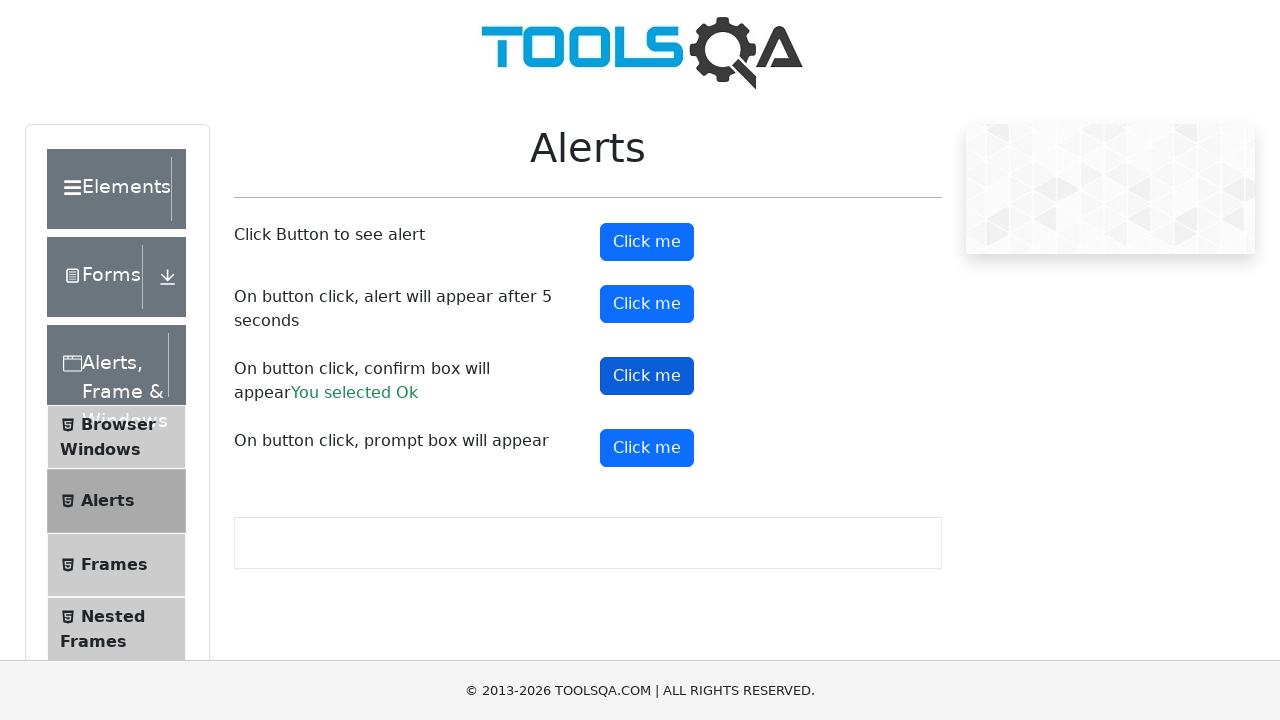